Tests interaction with web elements on a practice page by clicking a radio button and filling a text input field

Starting URL: https://rahulshettyacademy.com/AutomationPractice/

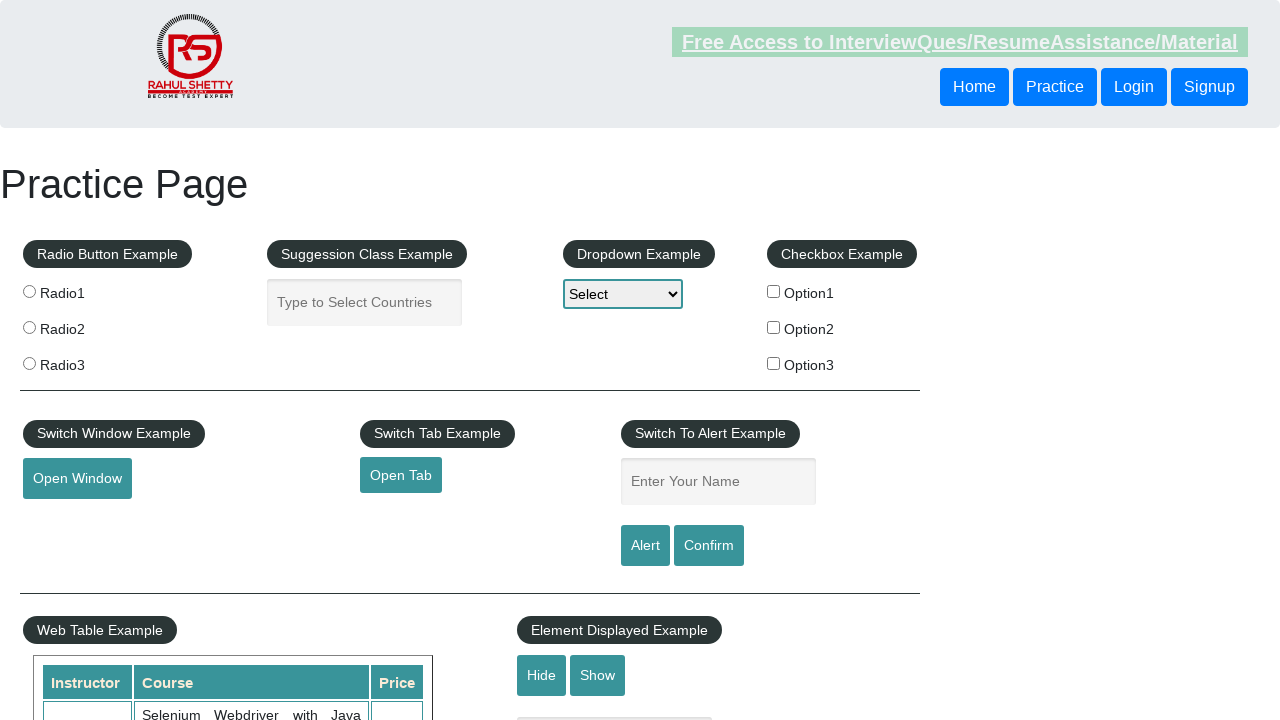

Practice Page header loaded and visible
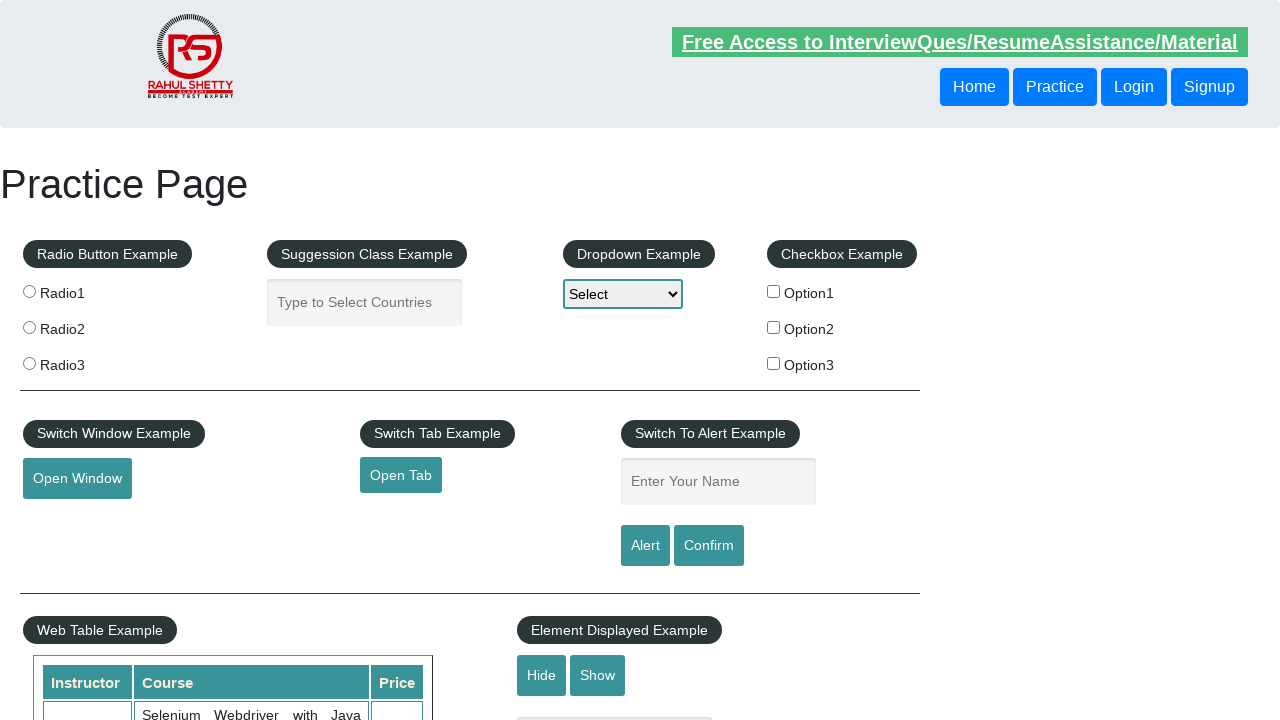

Clicked radio button 2 at (29, 327) on input[value='radio2']
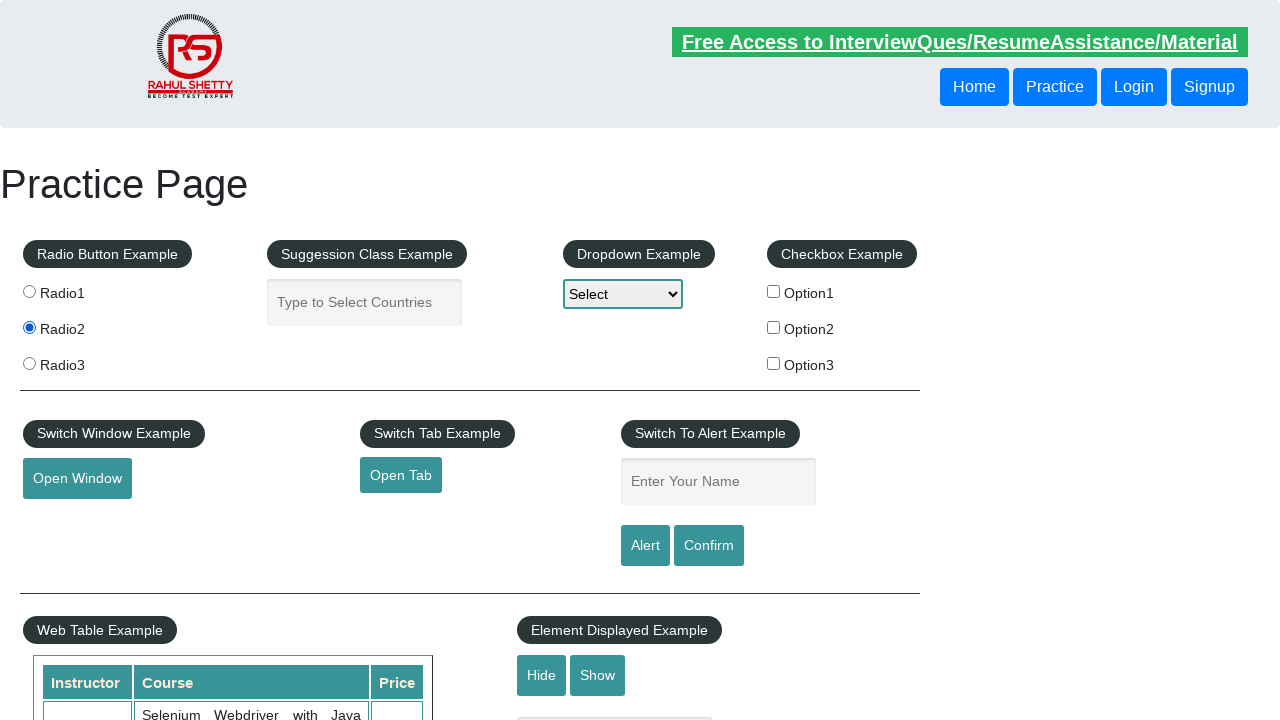

Filled name input field with 'Jahidul' on #name
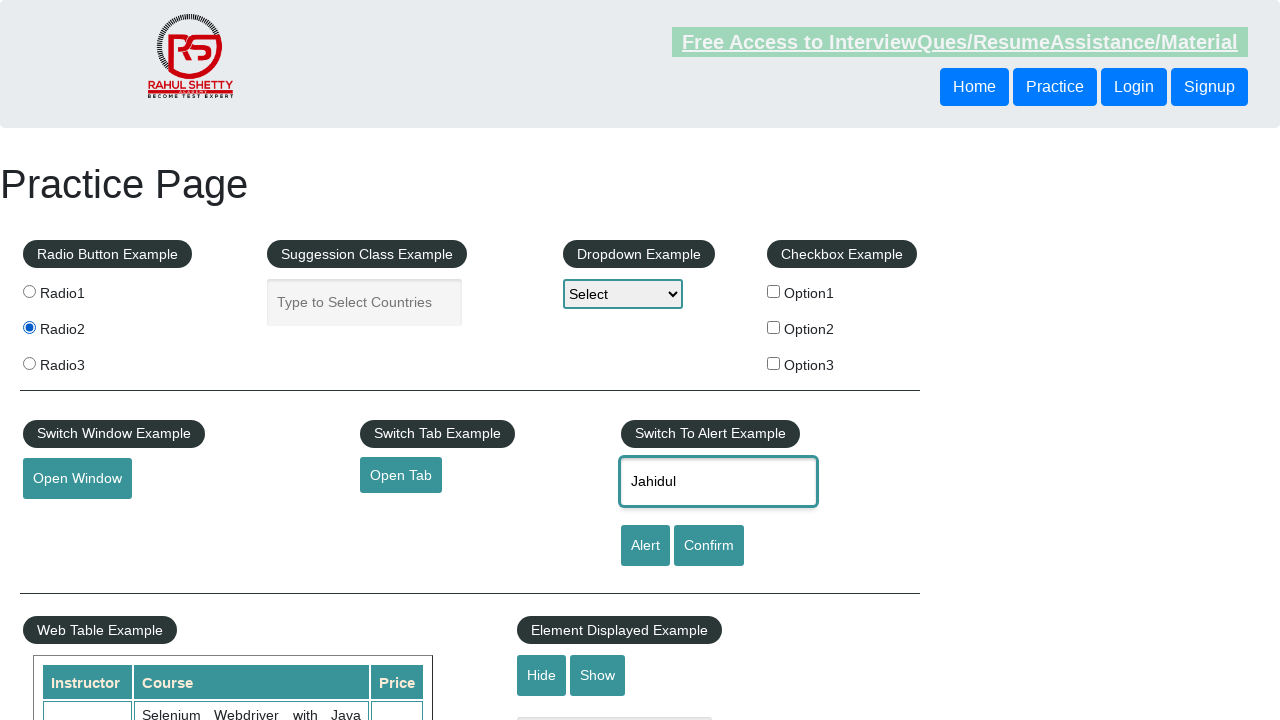

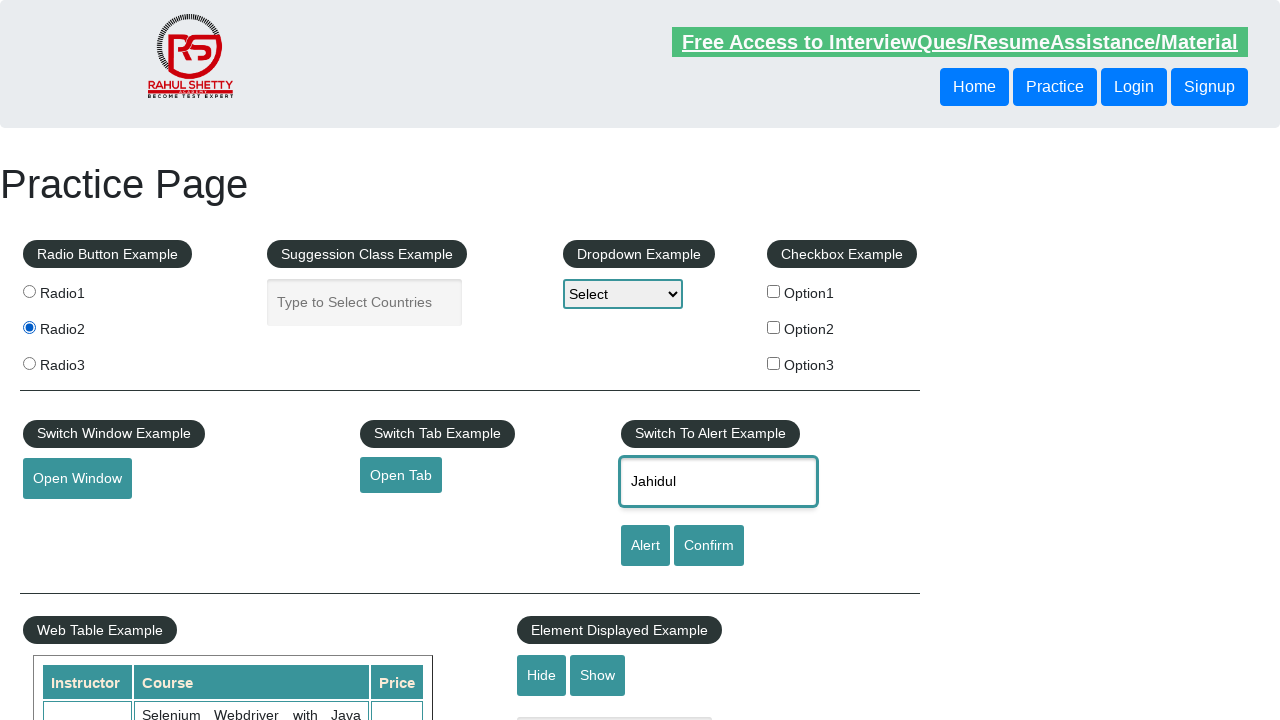